Tests iframe handling by switching between single and nested frames, filling text inputs in each frame

Starting URL: https://demo.automationtesting.in/Frames.html

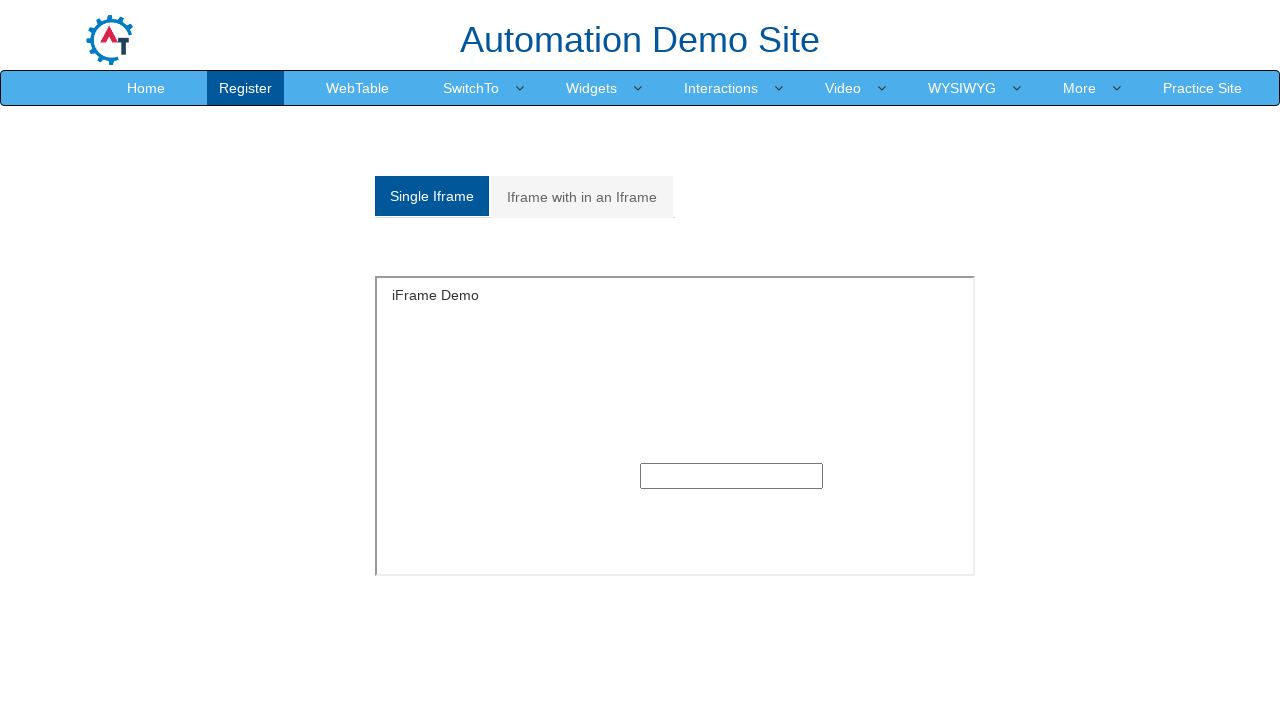

Clicked on Single Iframe tab at (432, 196) on xpath=//a[normalize-space()='Single Iframe']
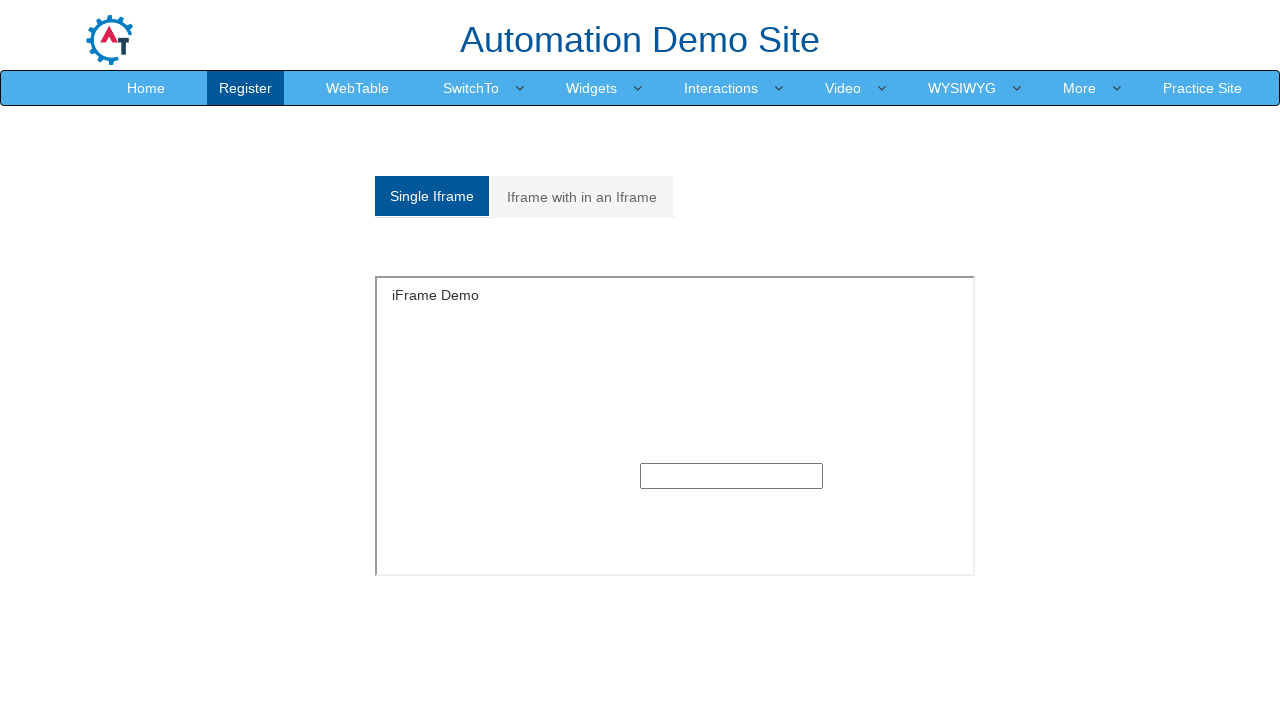

Switched to SingleFrame iframe
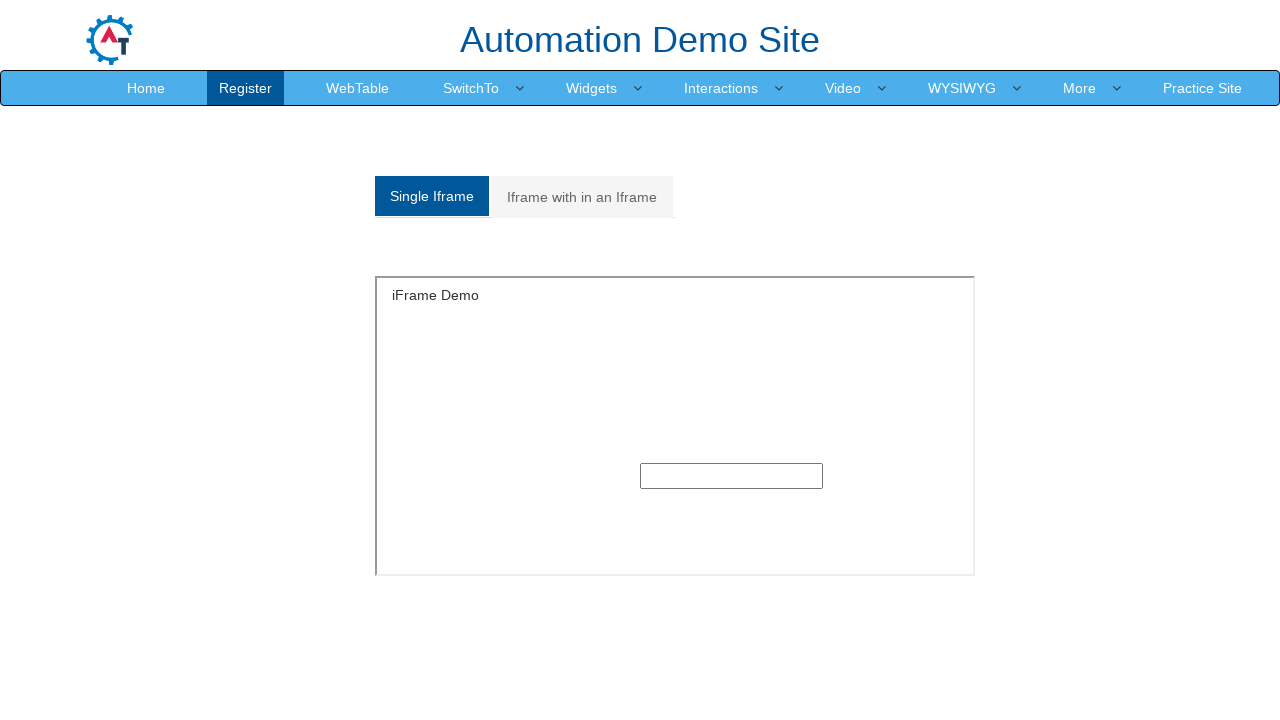

Filled text input in single frame with 'madhu' on //input[@type='text']
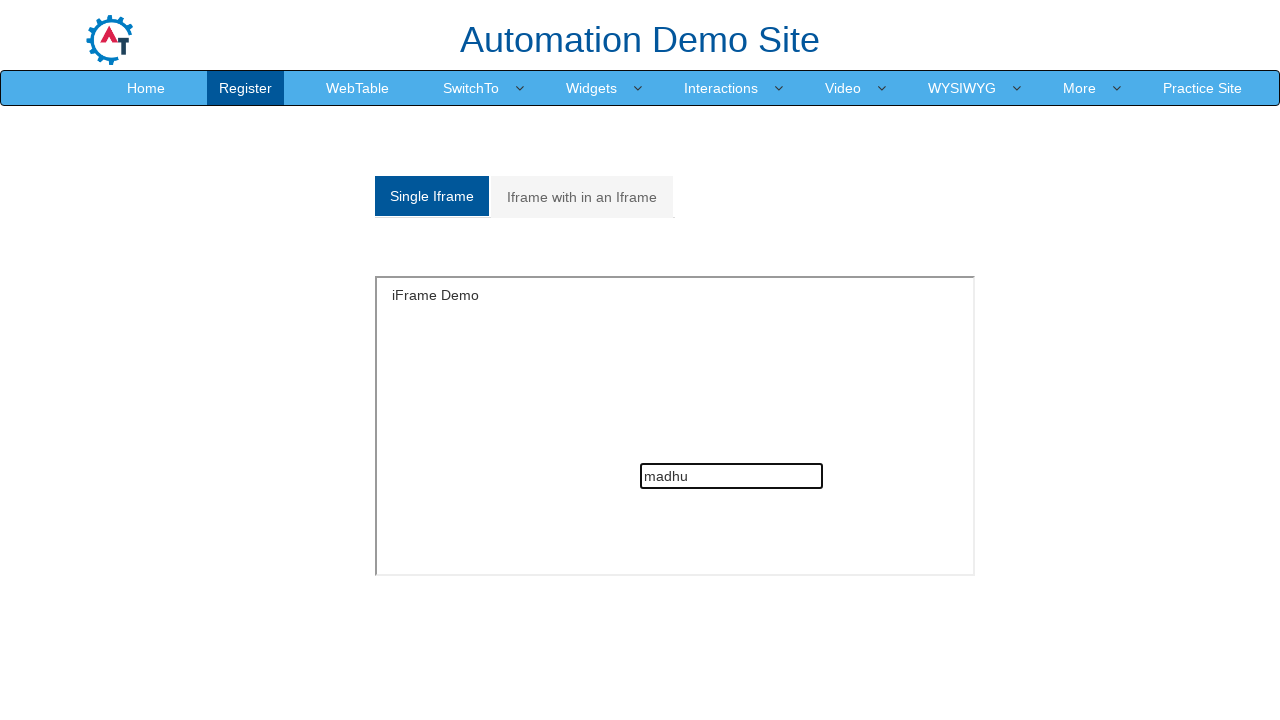

Clicked on nested frames tab at (582, 197) on xpath=/html/body/section/div[1]/div/div/div/div[1]/div/ul/li[2]/a
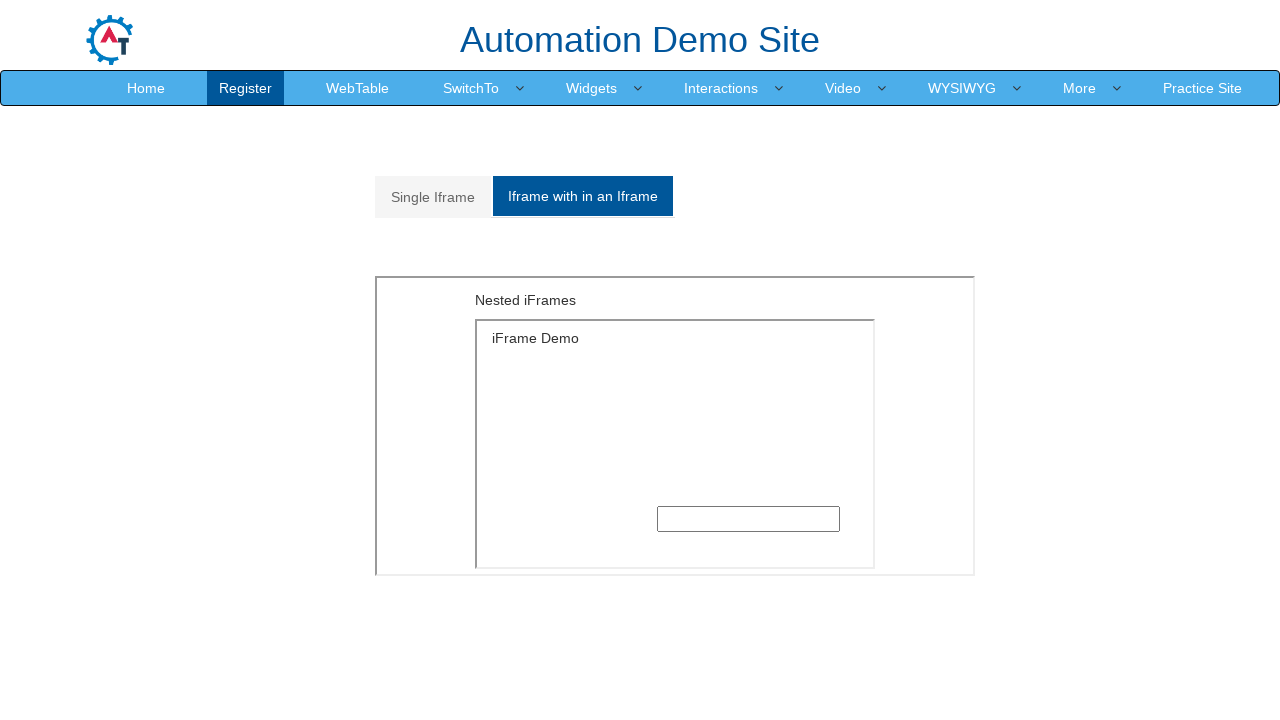

Retrieved all page frames
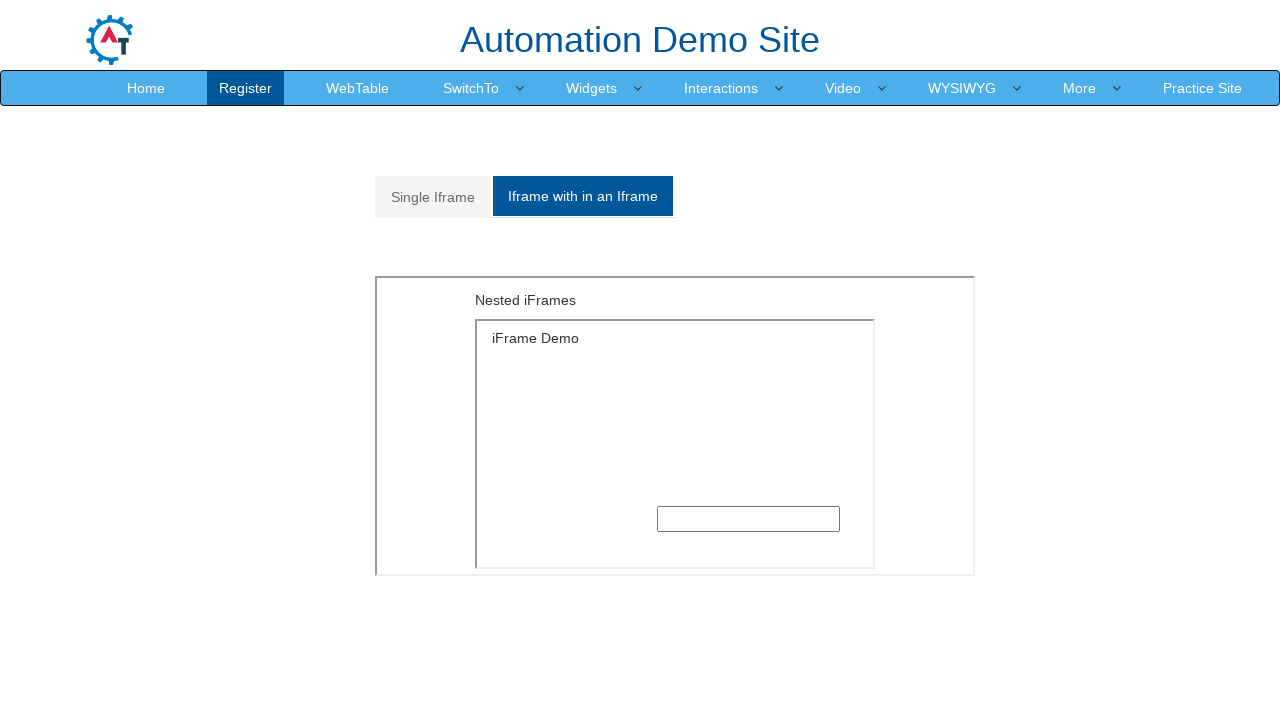

Identified outer frame from frames list
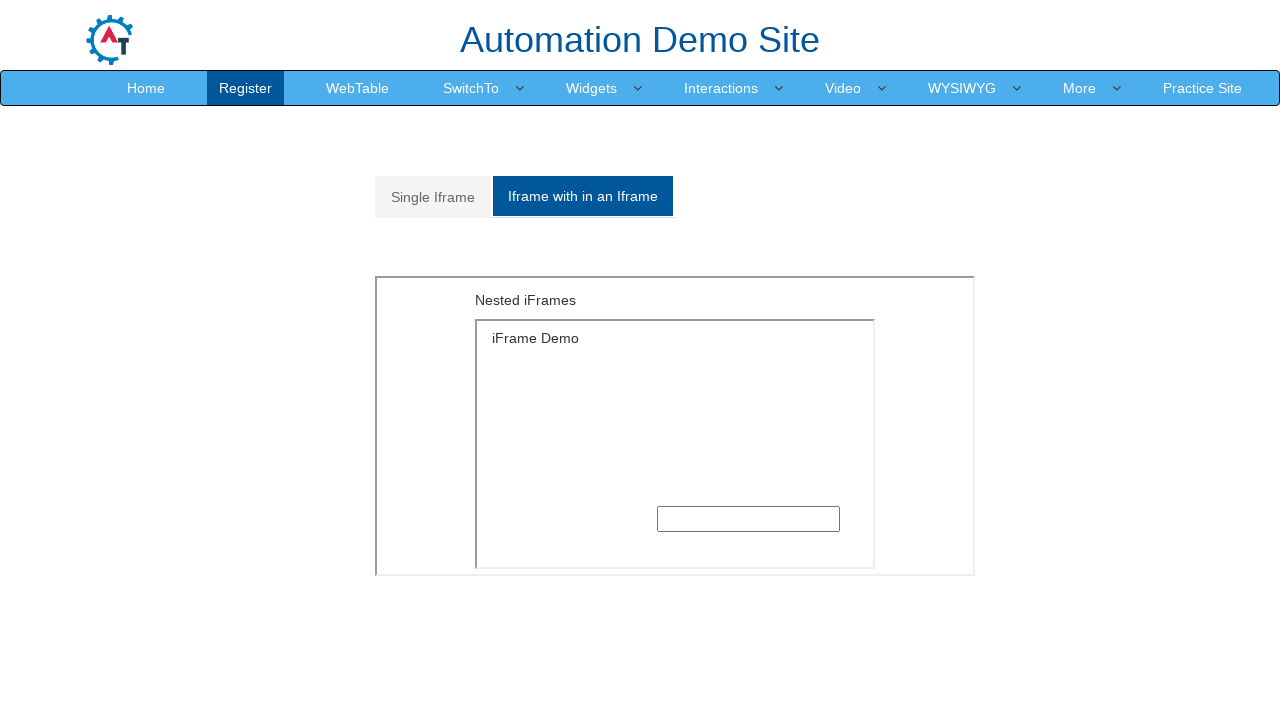

Located inner frame within outer frame
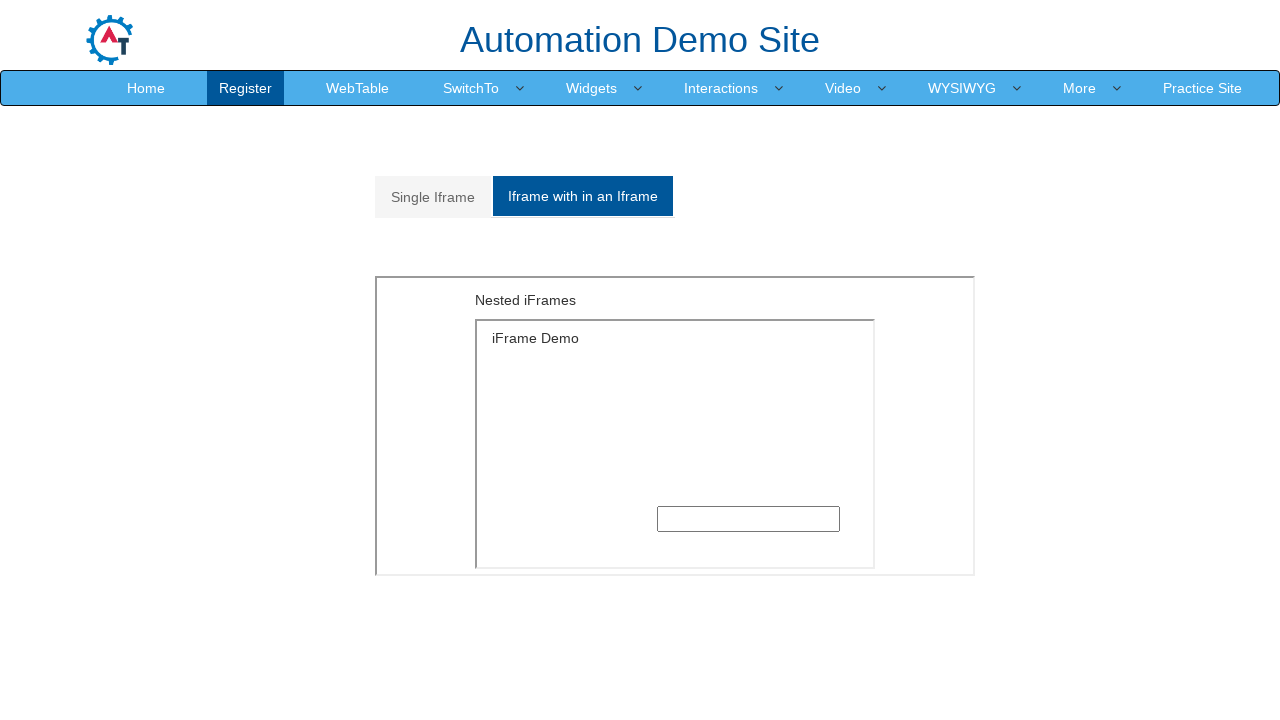

Filled text input in nested frame with 'madhu' on xpath=/html/body/section/div/div/iframe >> nth=0 >> internal:control=enter-frame
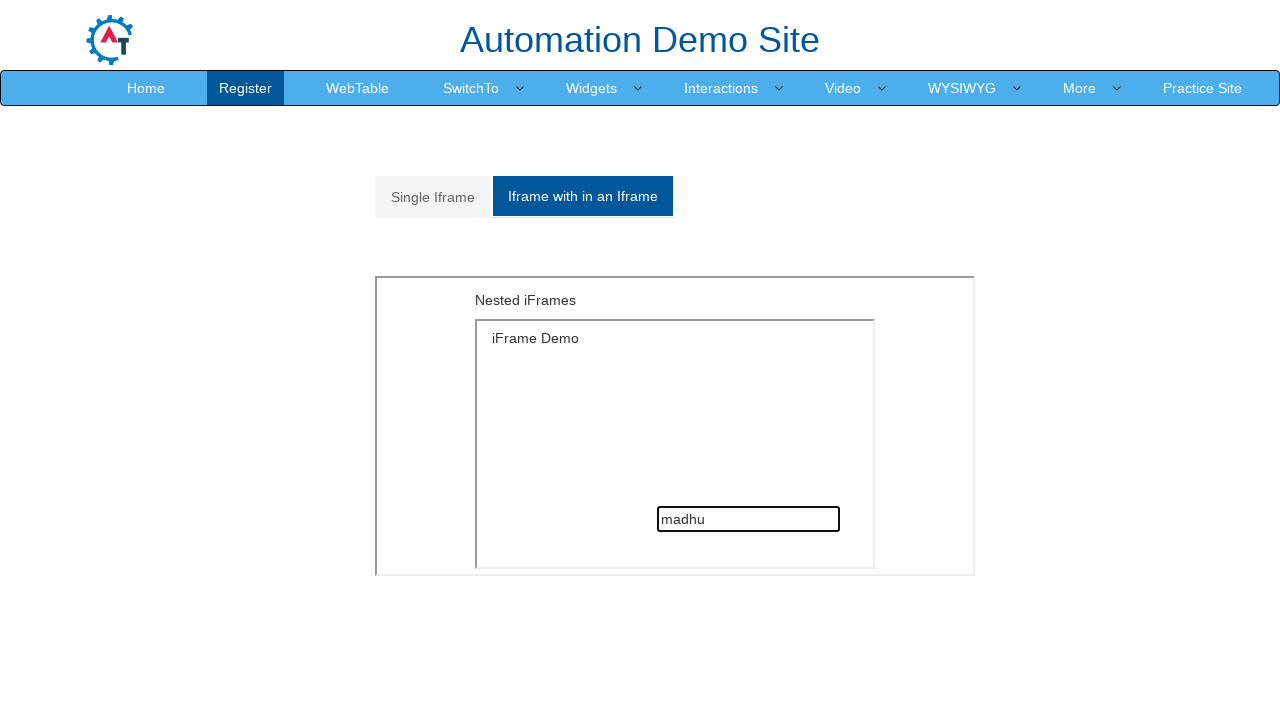

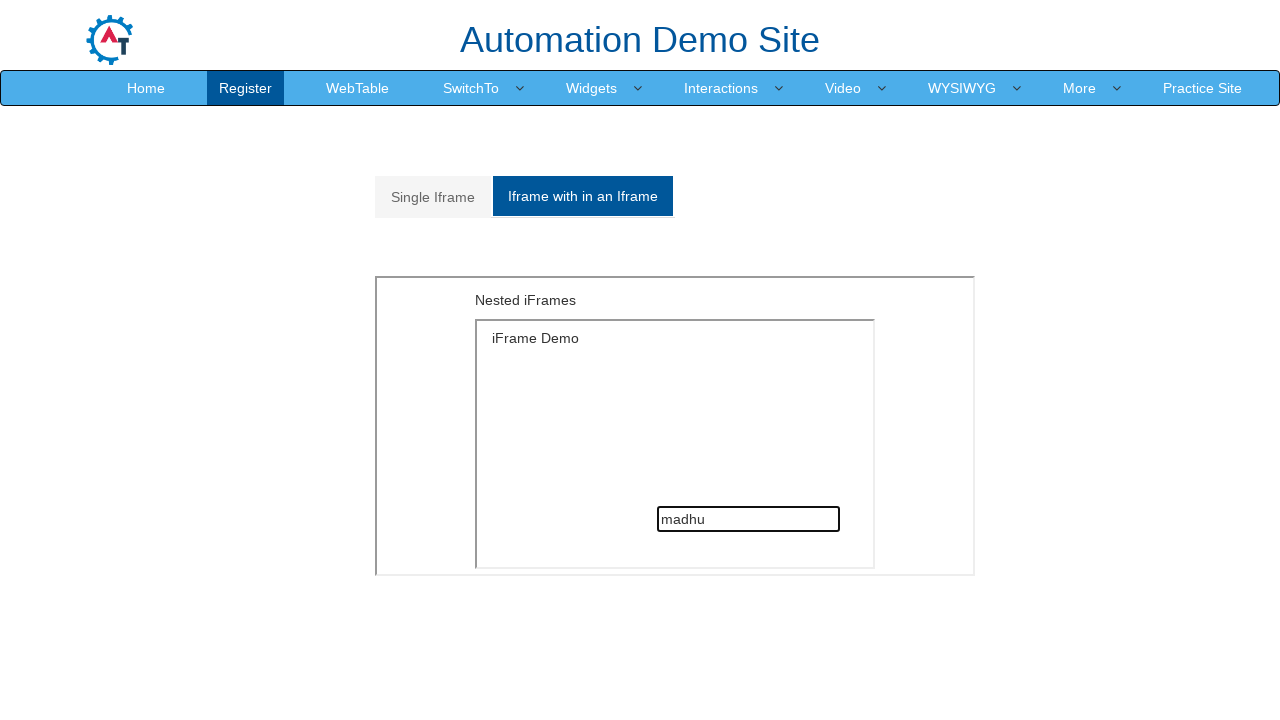